Navigates to Chrome driver download page and clicks on a download link for the Windows driver

Starting URL: https://chromedriver.storage.googleapis.com/index.html?path=79.0.3945.36/

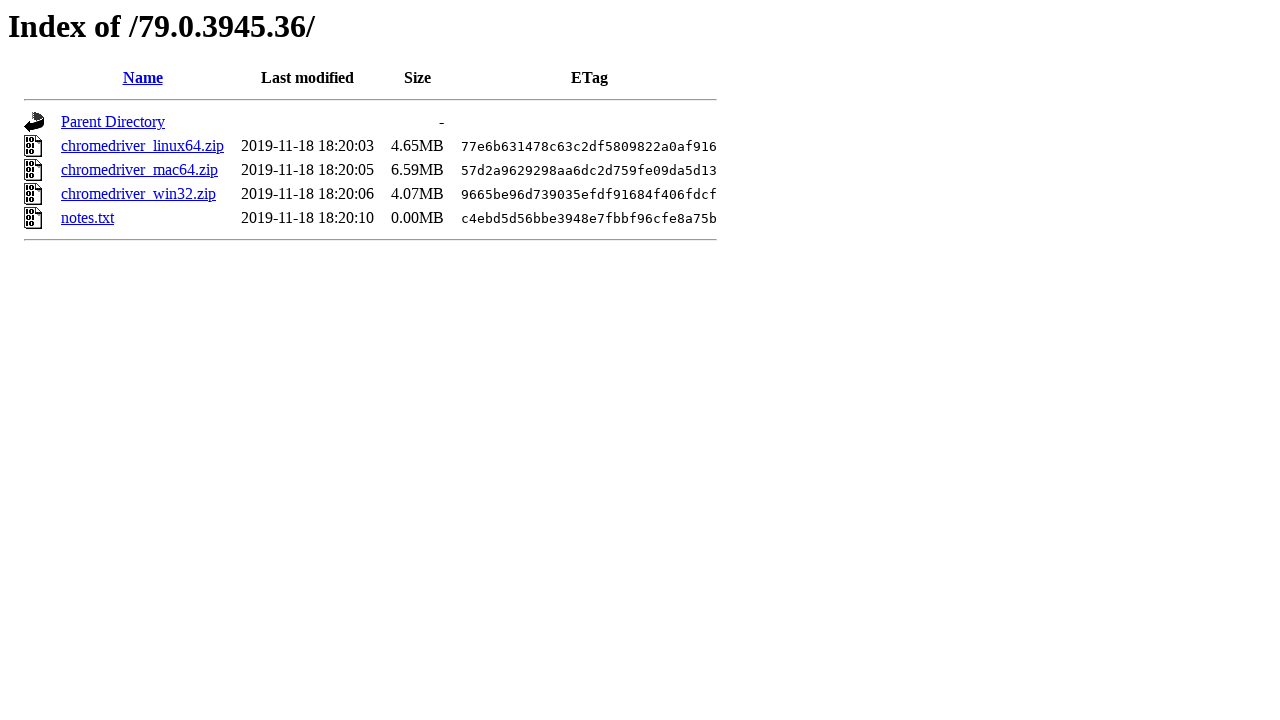

Navigated to Chrome driver download page (version 79.0.3945.36)
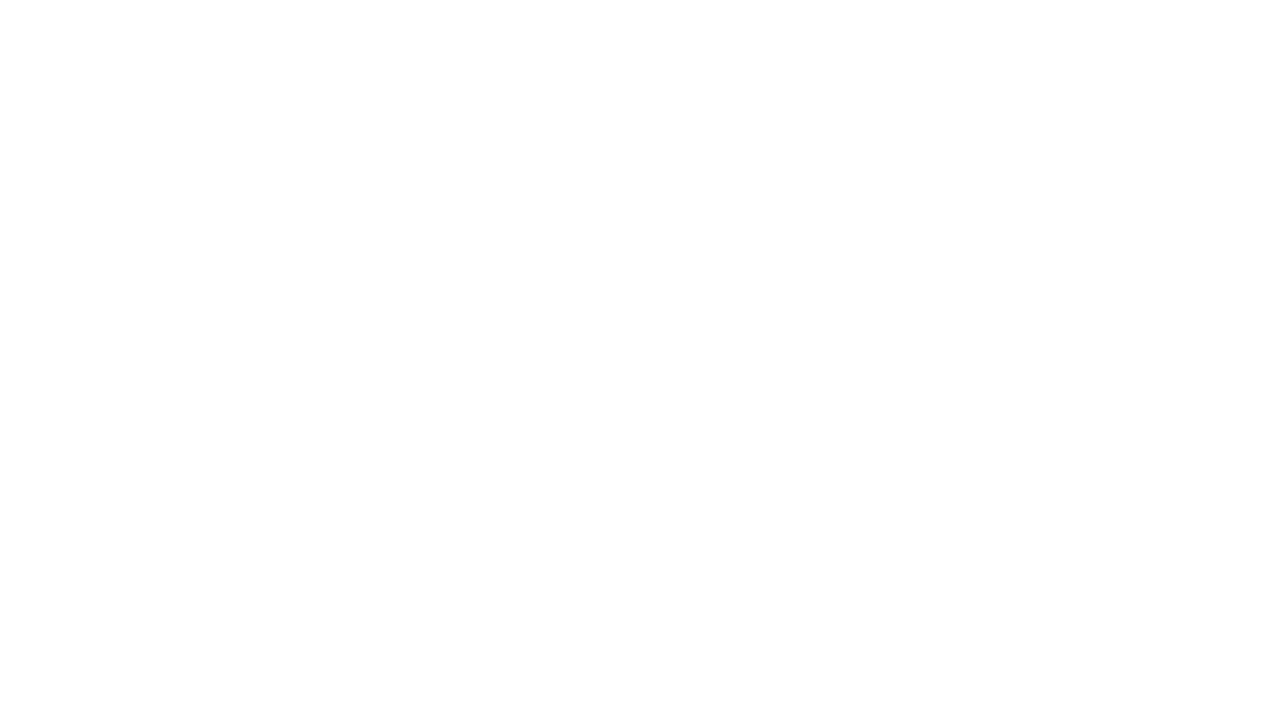

Clicked on Windows Chrome driver download link (chromedriver_win32.zip) at (138, 194) on a:text('chromedriver_win32.zip')
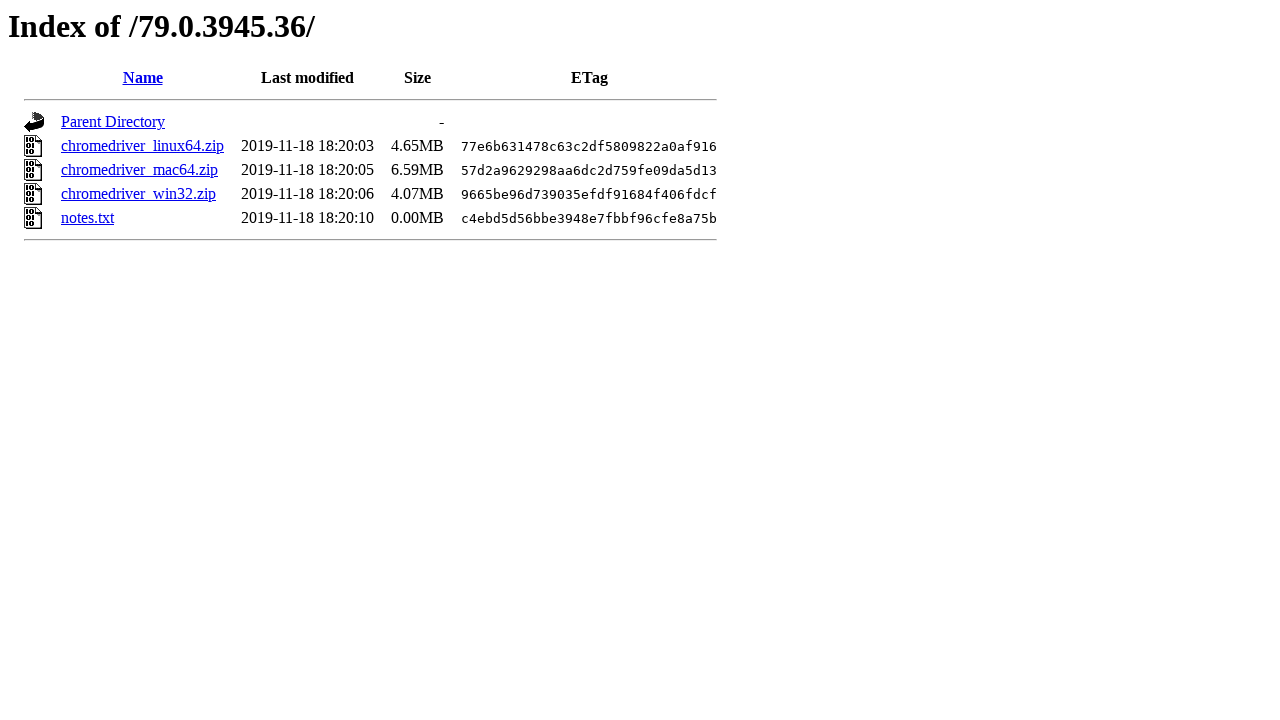

Waited 2 seconds for download to potentially start
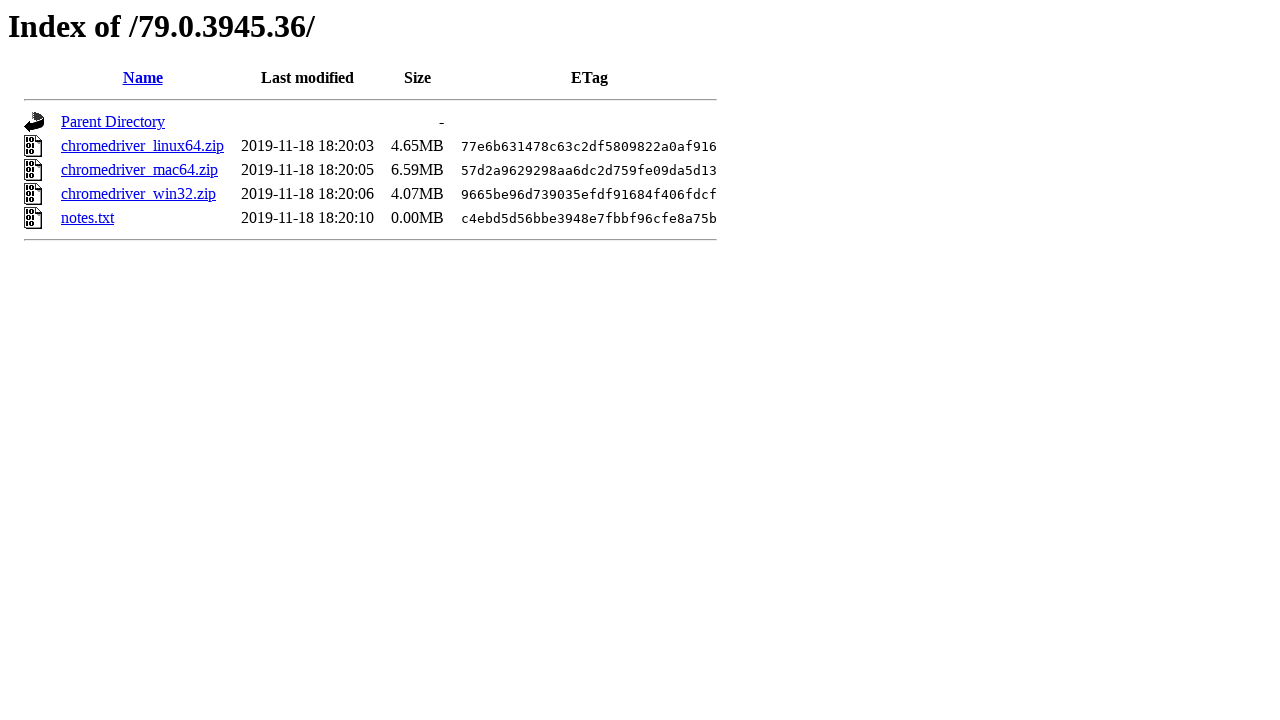

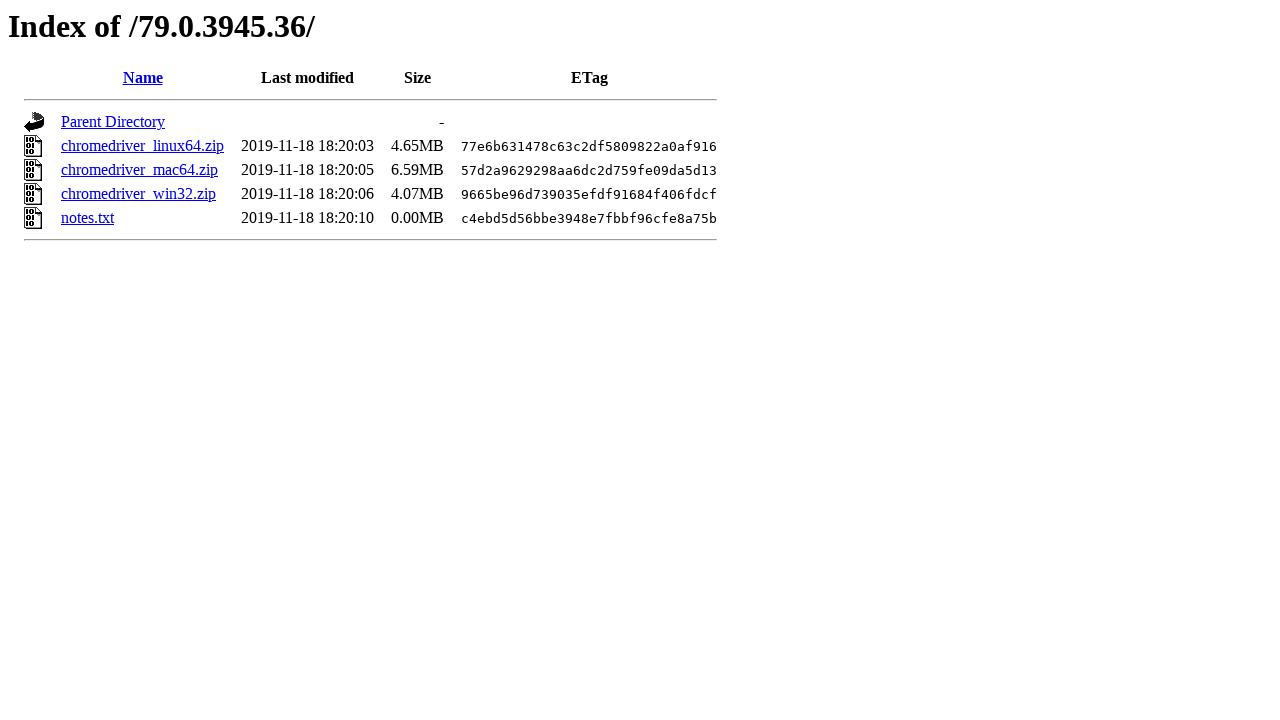